Tests mouse interaction functionality by performing double-click and right-click actions on buttons and verifying the displayed messages

Starting URL: https://demoqa.com/buttons

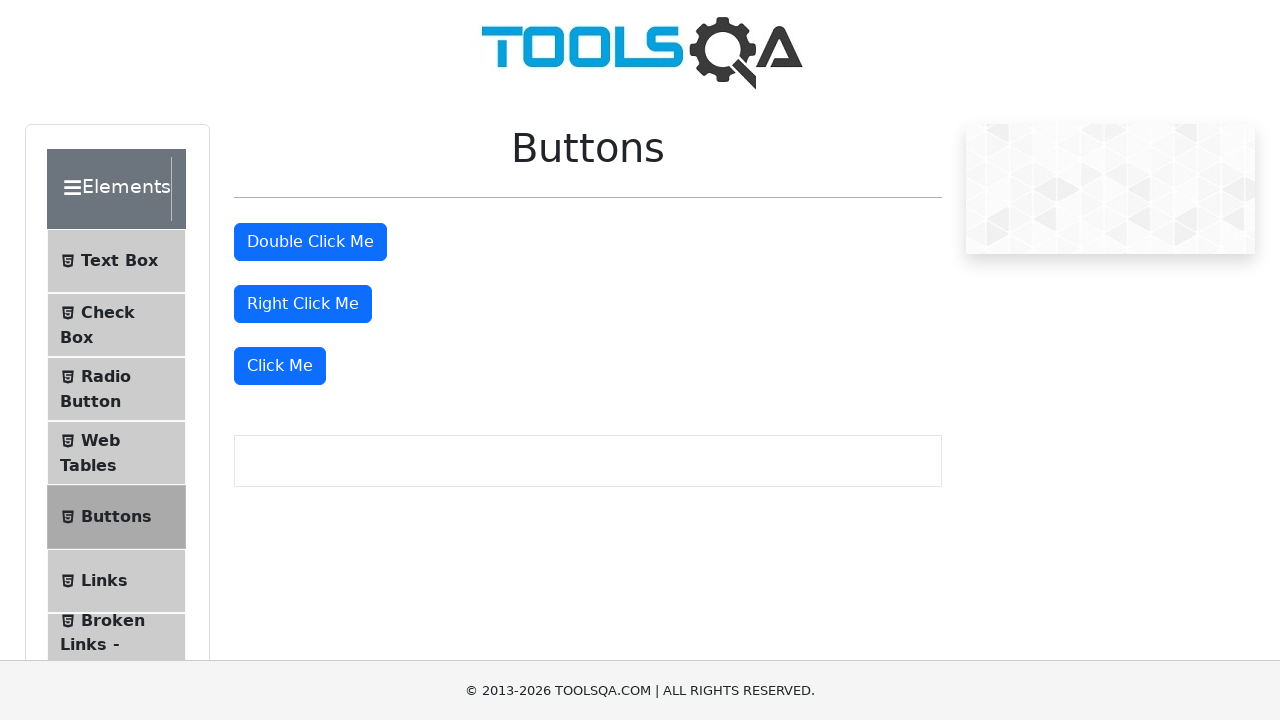

Double-clicked the double-click button at (310, 242) on xpath=//button[@id='doubleClickBtn']
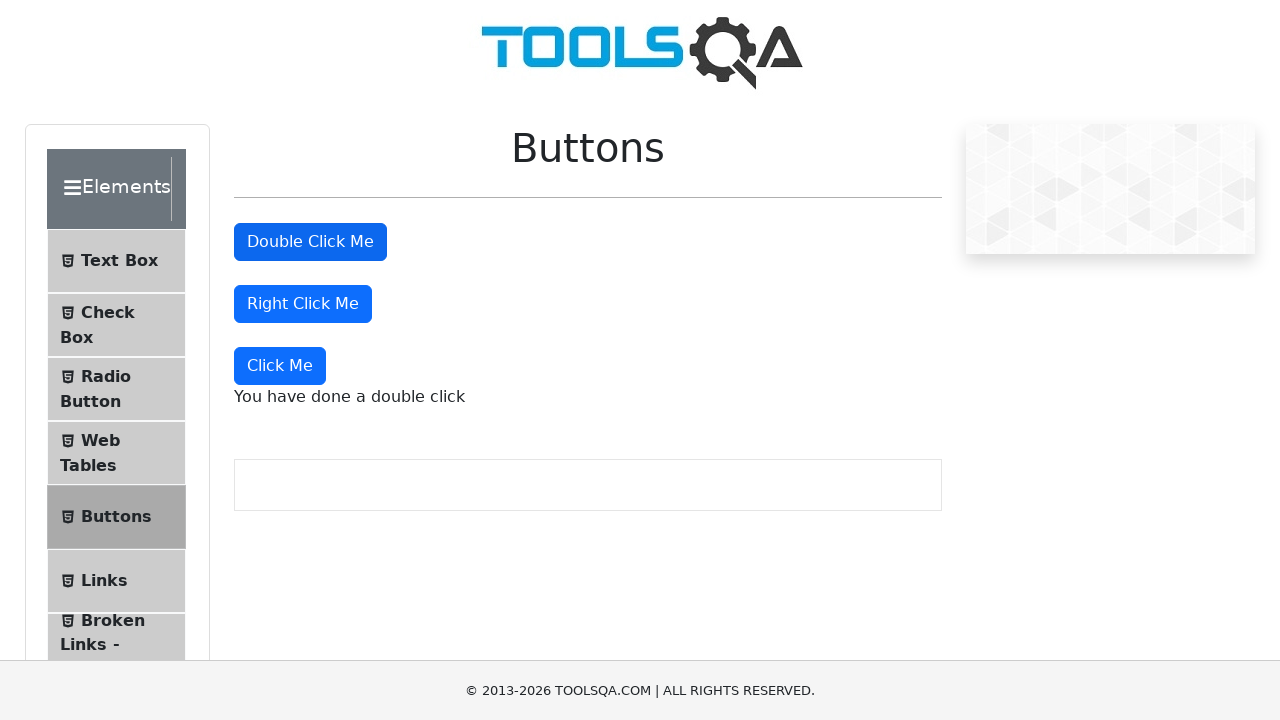

Double-click message element loaded
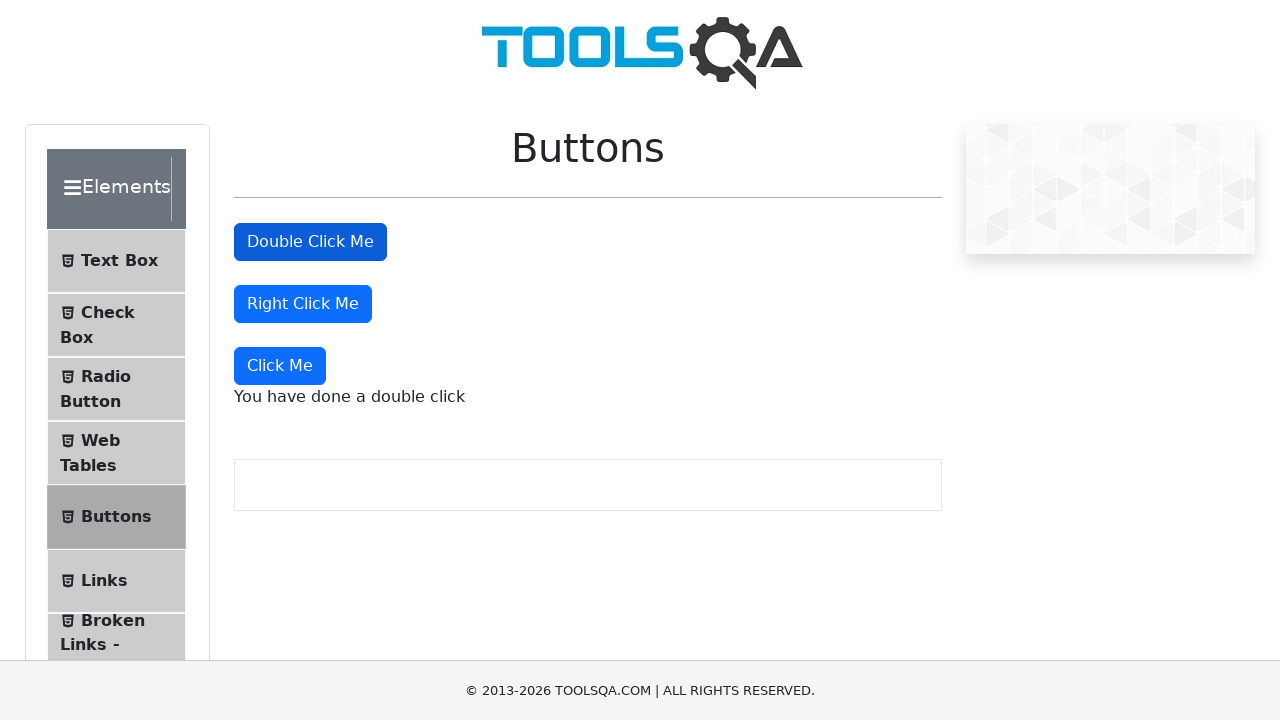

Retrieved double-click message text content
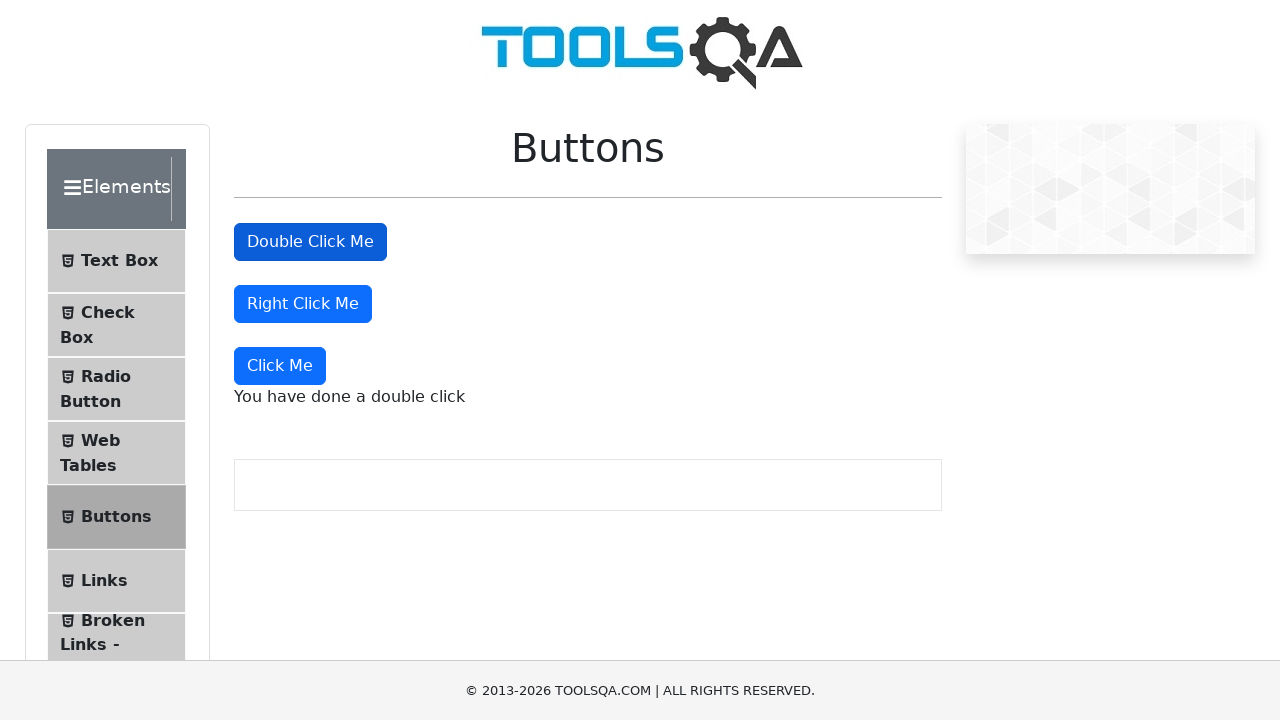

Verified double-click message: 'You have done a double click'
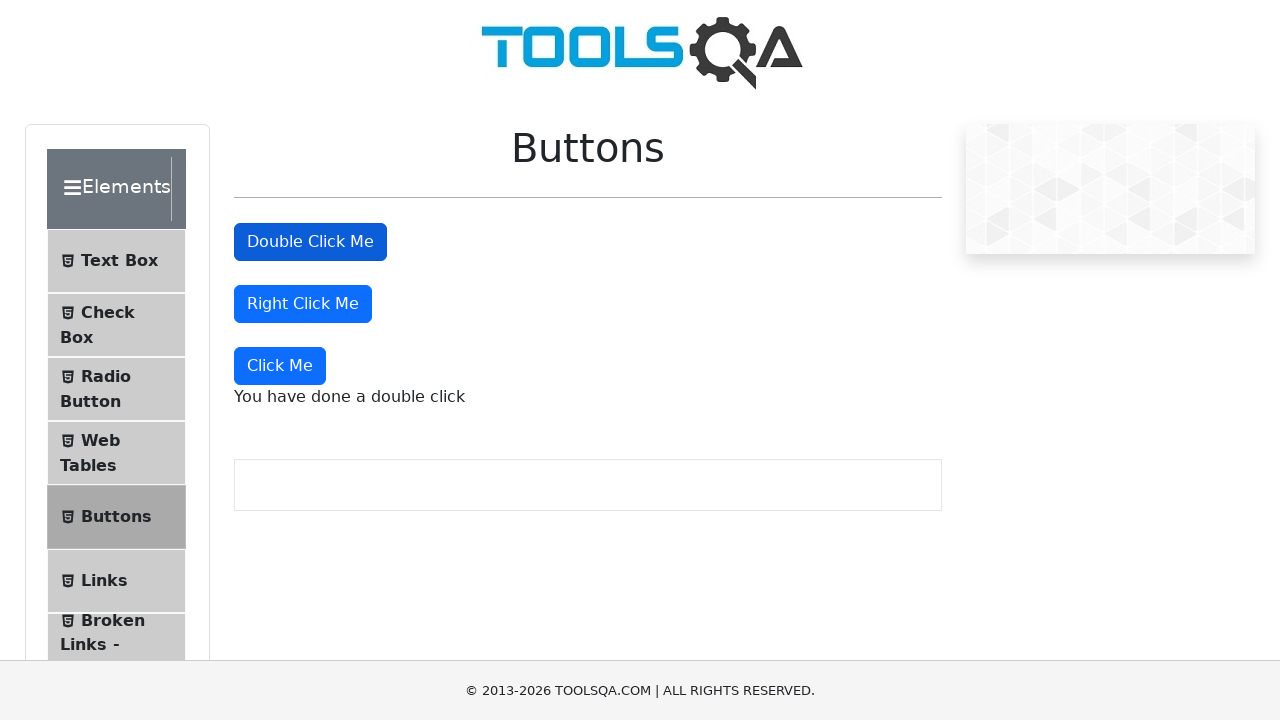

Right-clicked the right-click button at (303, 304) on //button[@id='rightClickBtn']
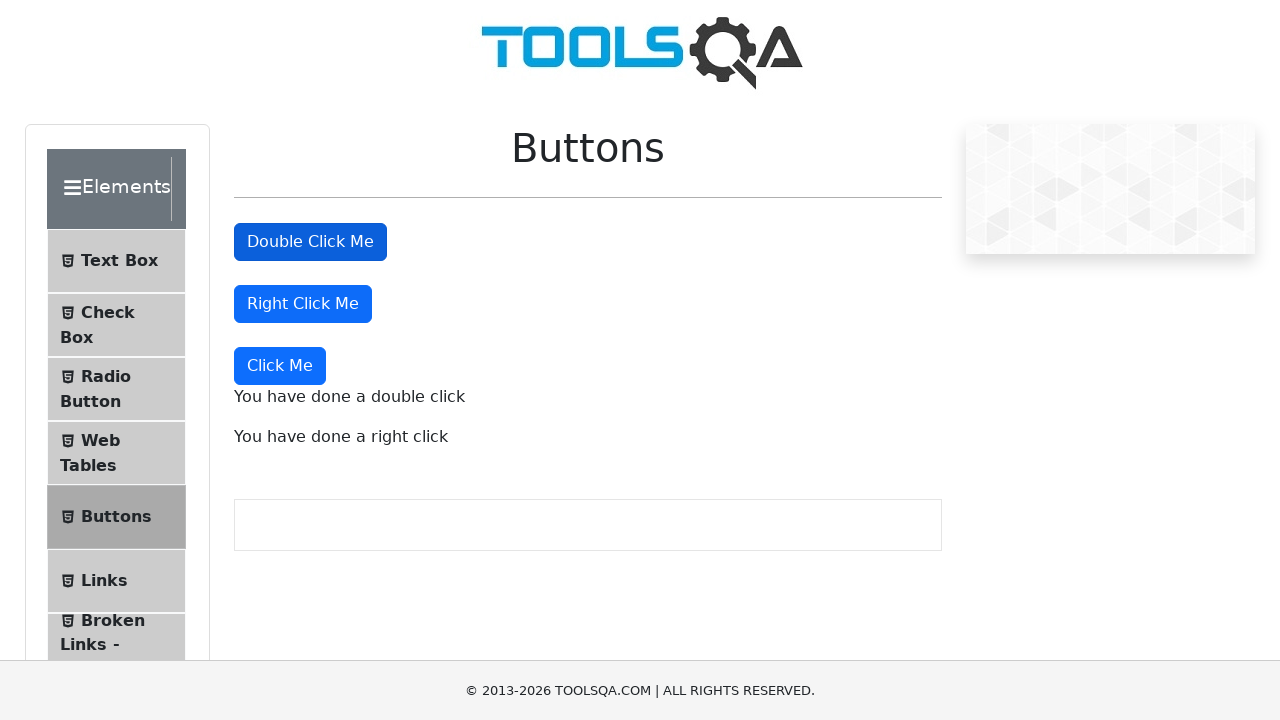

Right-click message element loaded
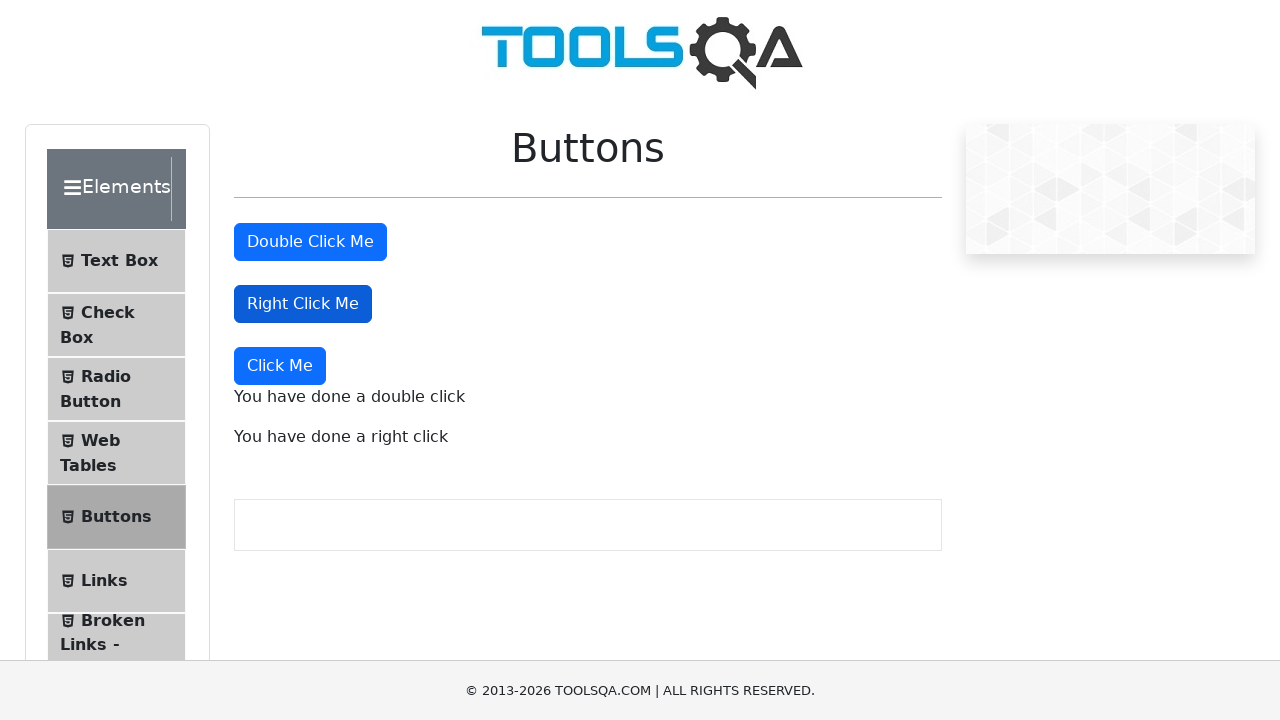

Retrieved right-click message text content
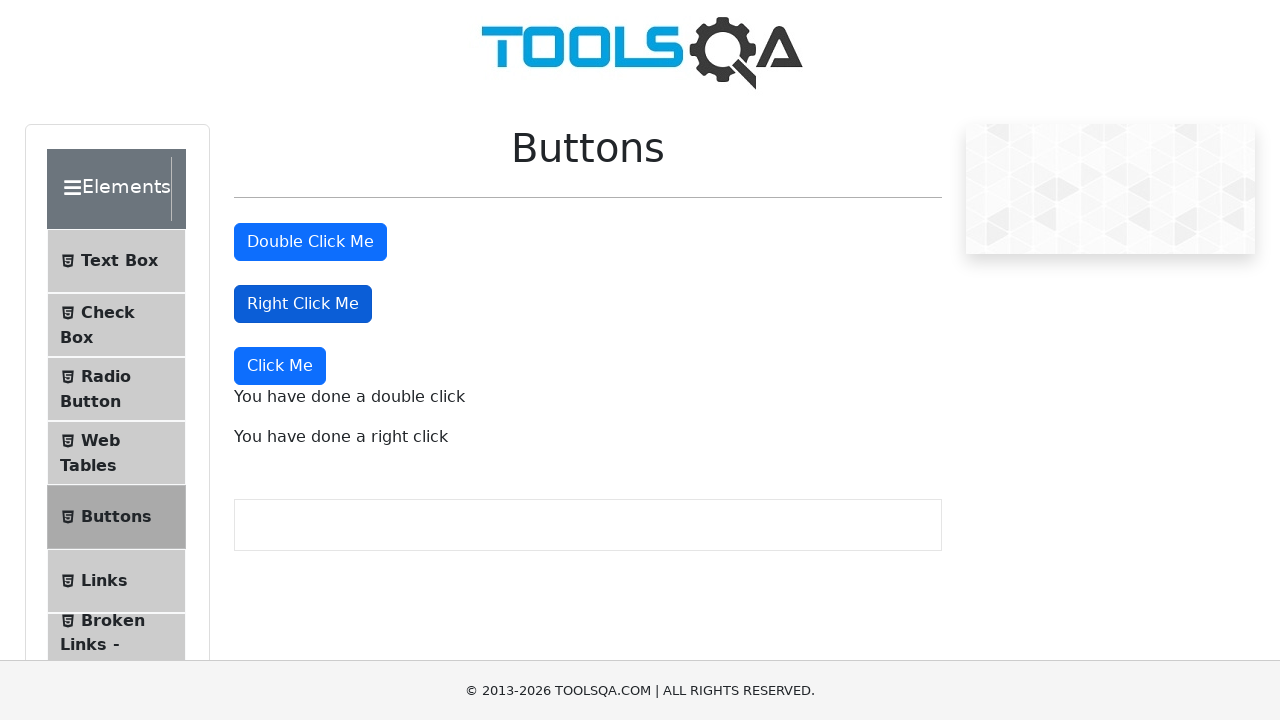

Verified right-click message: 'You have done a right click'
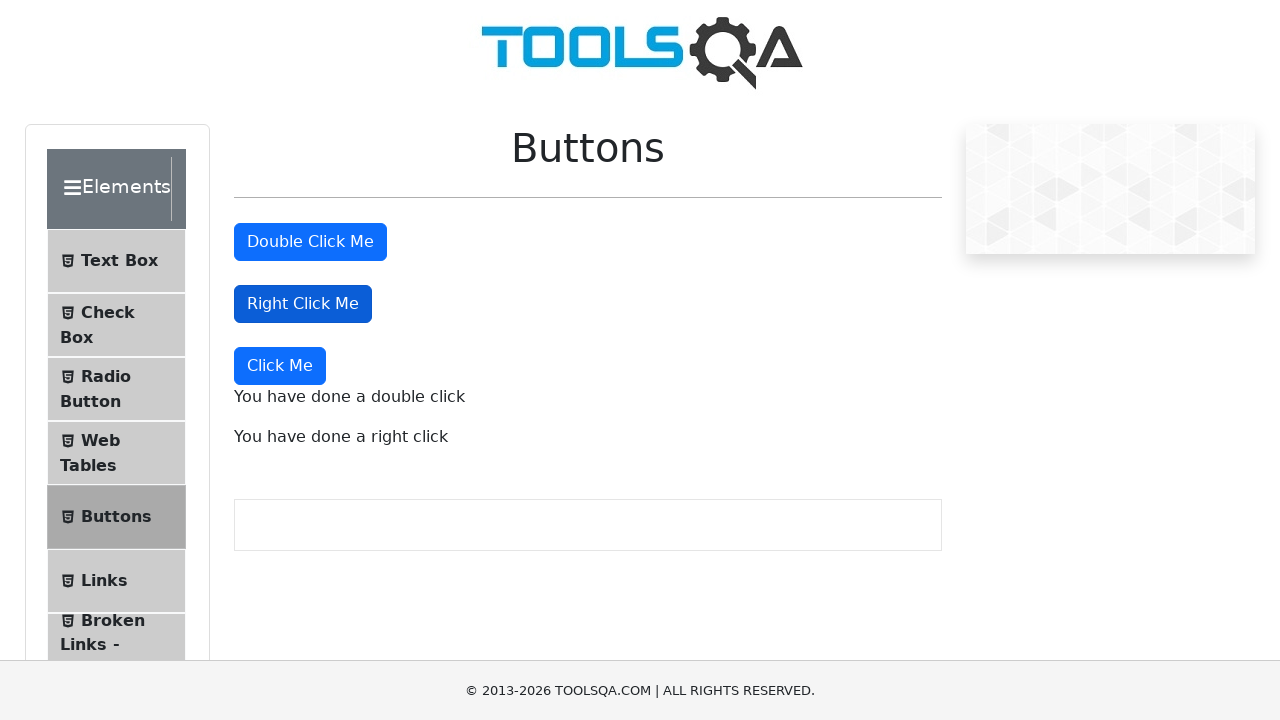

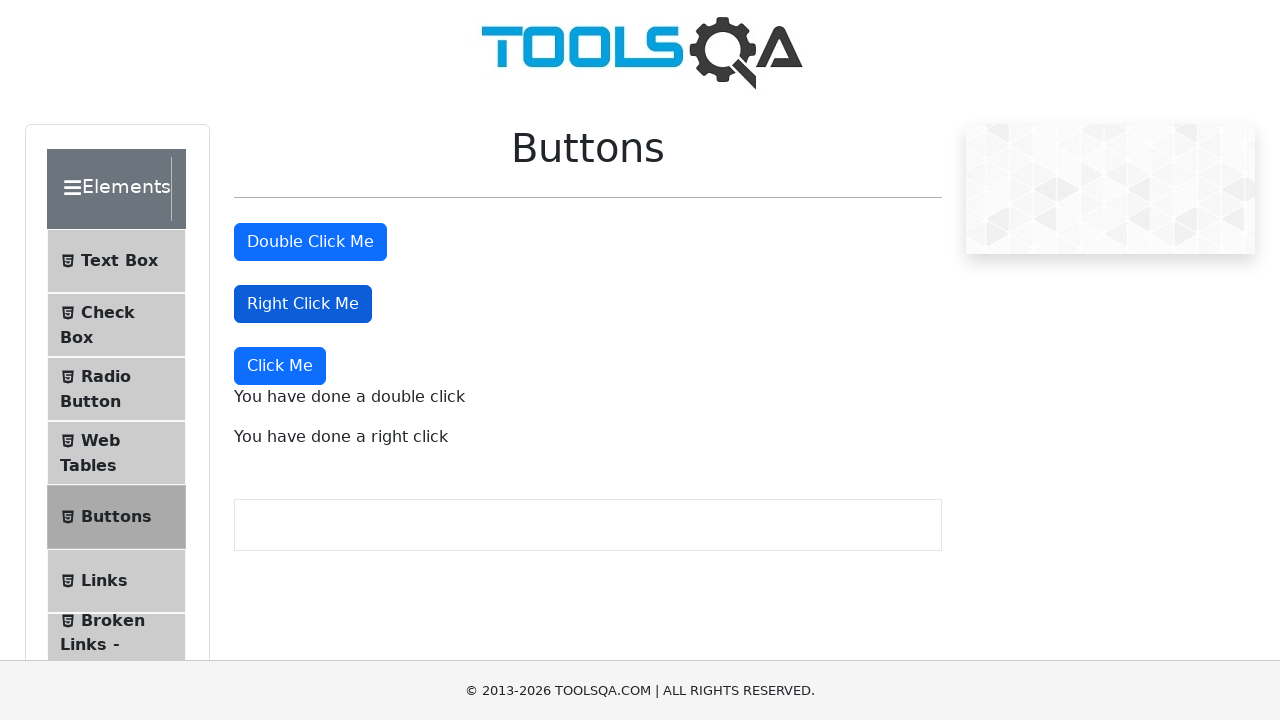